Checks that critical static assets (favicon, robots.txt, sitemap.xml) are accessible.

Starting URL: https://bestcasinoportal.com/favicon.ico

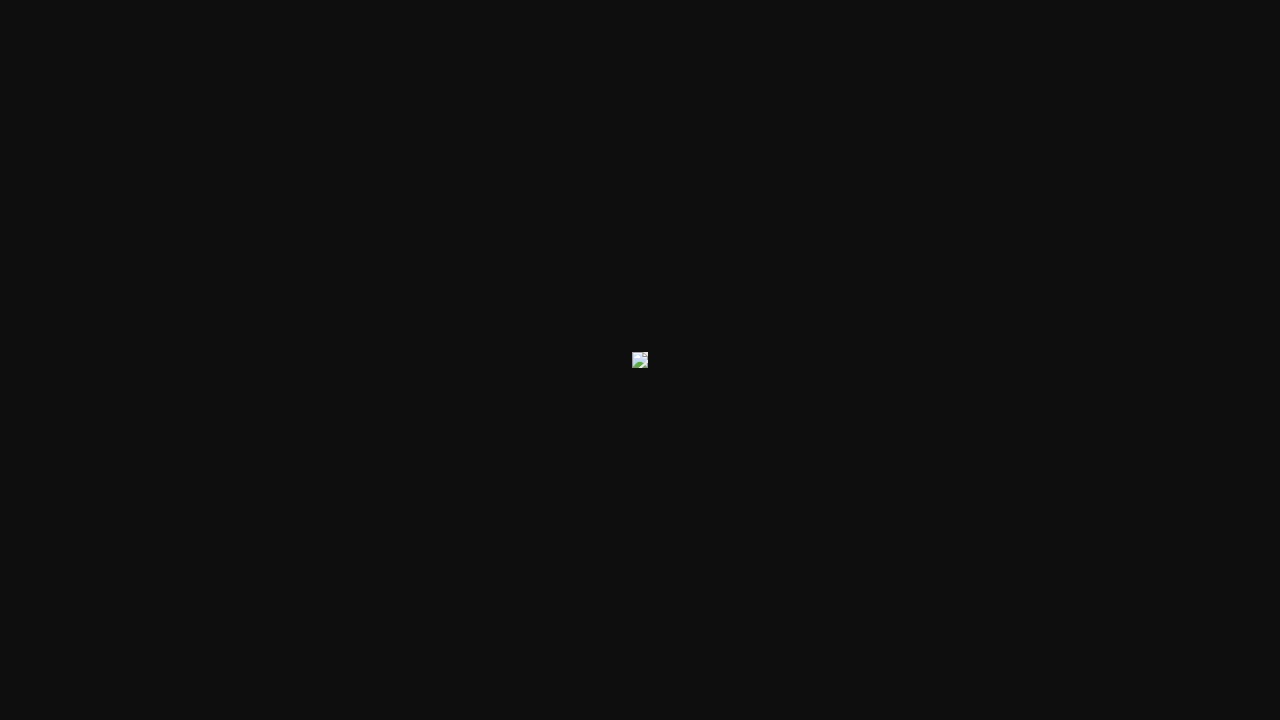

Navigated to static asset: /favicon.ico
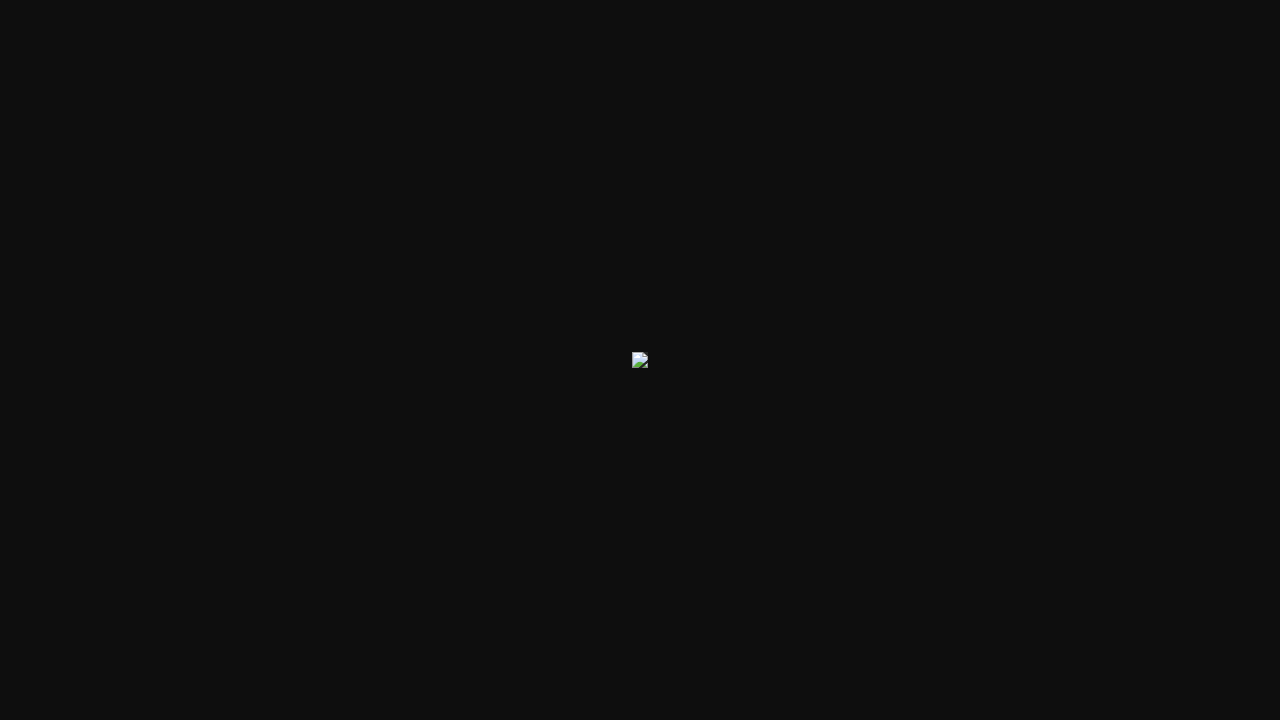

Navigated to static asset: /favicon.svg
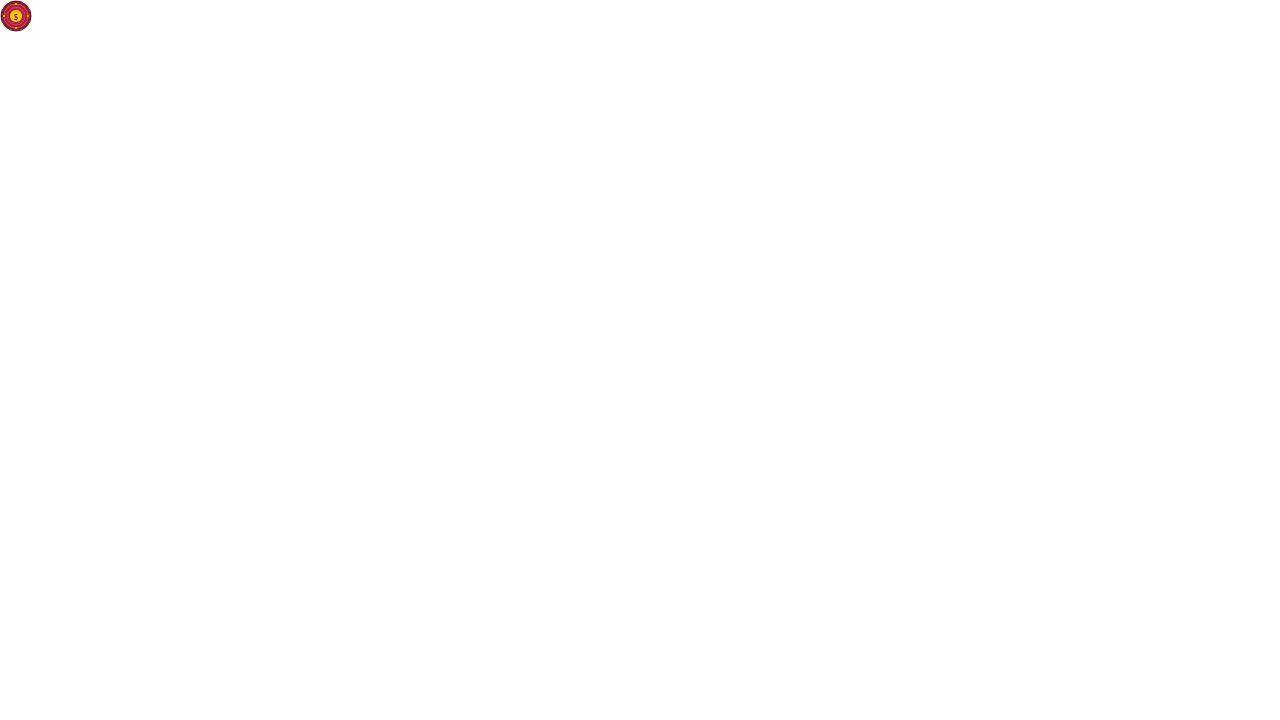

Navigated to static asset: /robots.txt
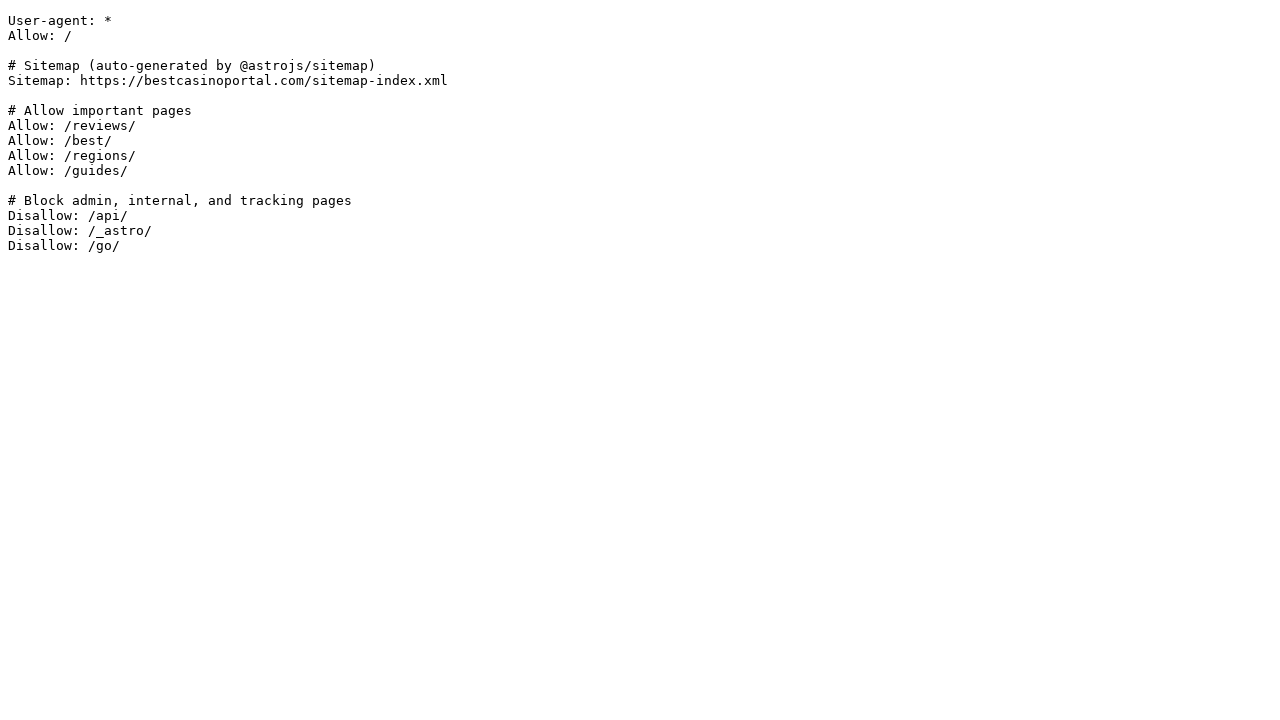

Navigated to static asset: /sitemap.xml
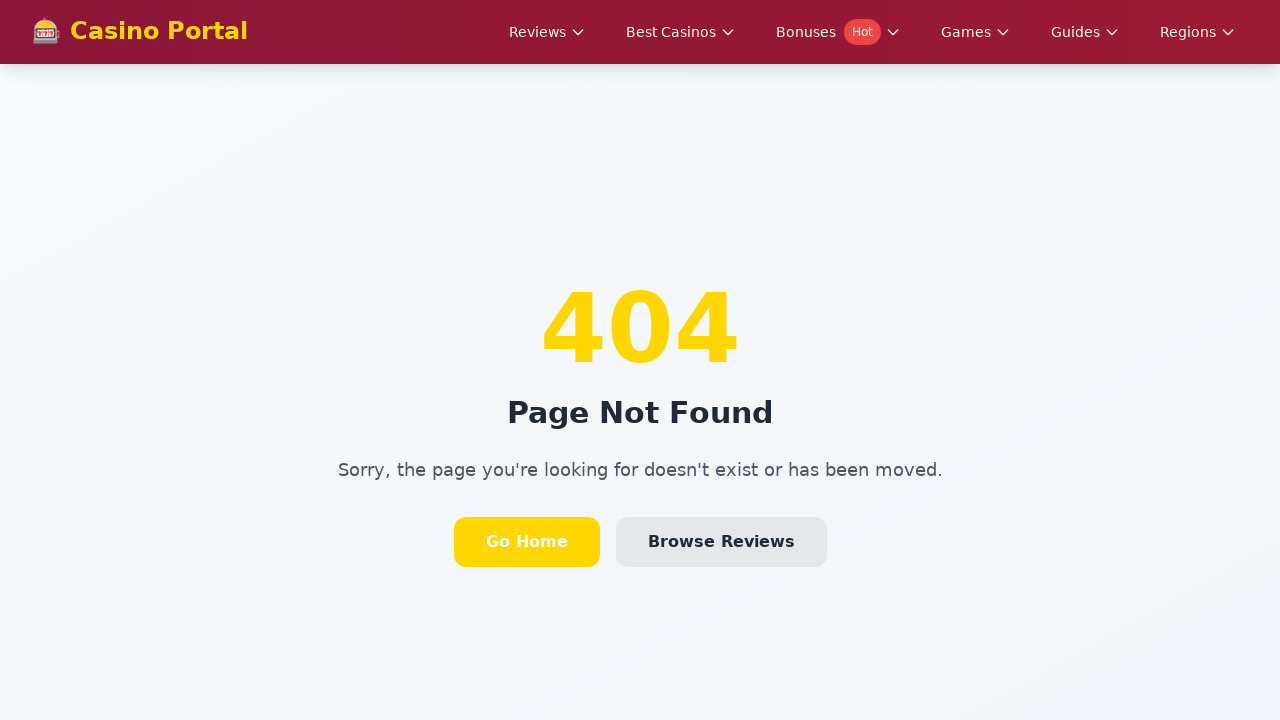

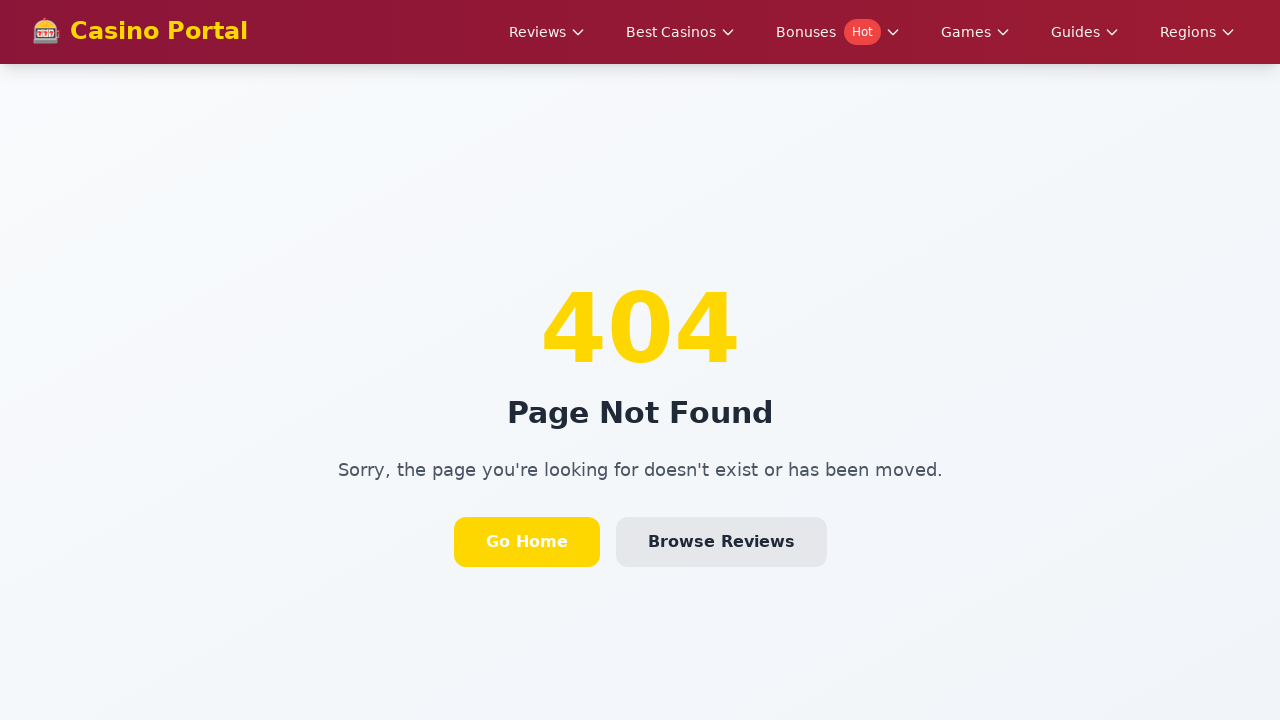